Tests that invalid email formats are not accepted by the form

Starting URL: https://demoqa.com/text-box

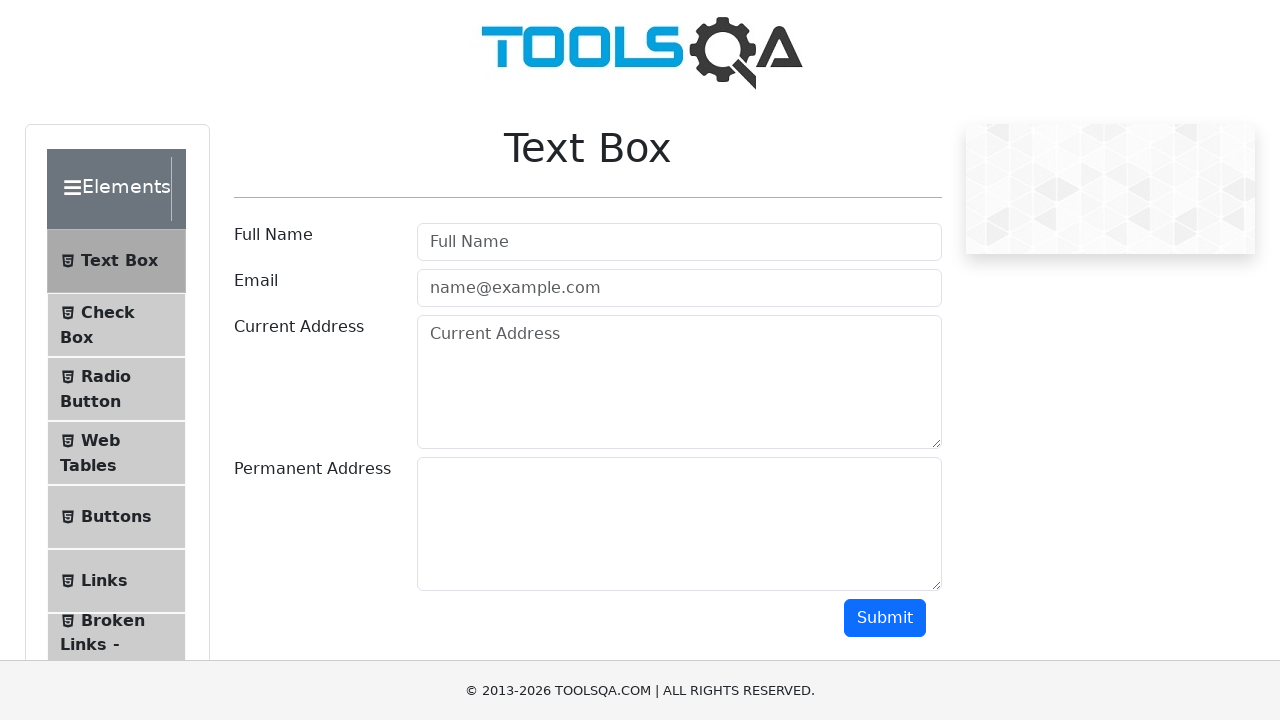

Navigated to DemoQA text box form page
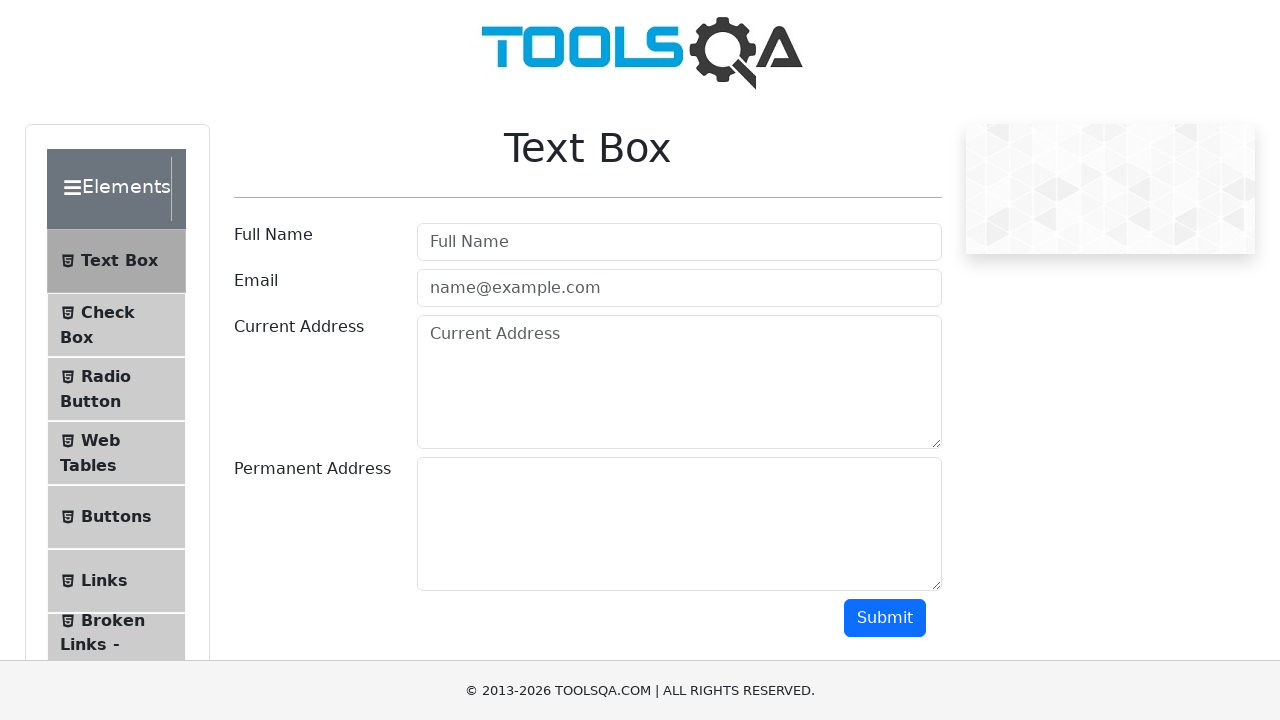

Filled email field with invalid email: 'invalidemail' on #userEmail
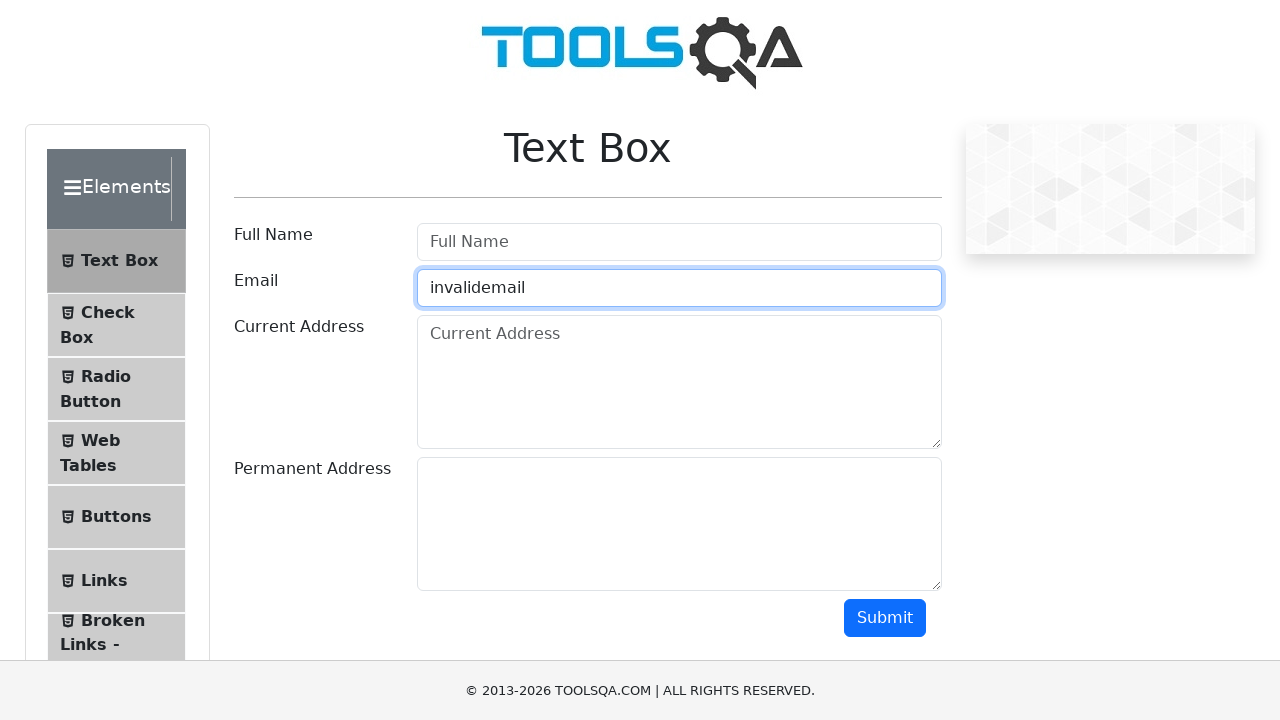

Clicked submit button with invalid email 'invalidemail' at (885, 618) on #submit
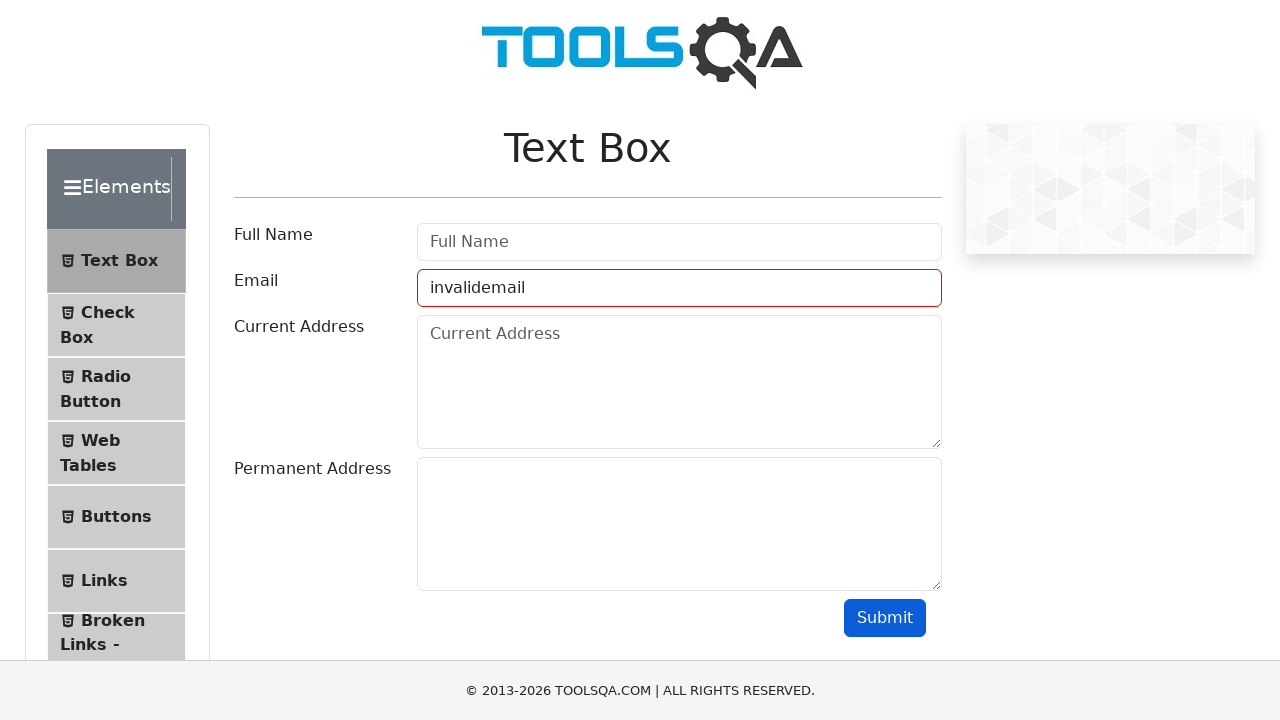

Cleared email field for next test iteration on #userEmail
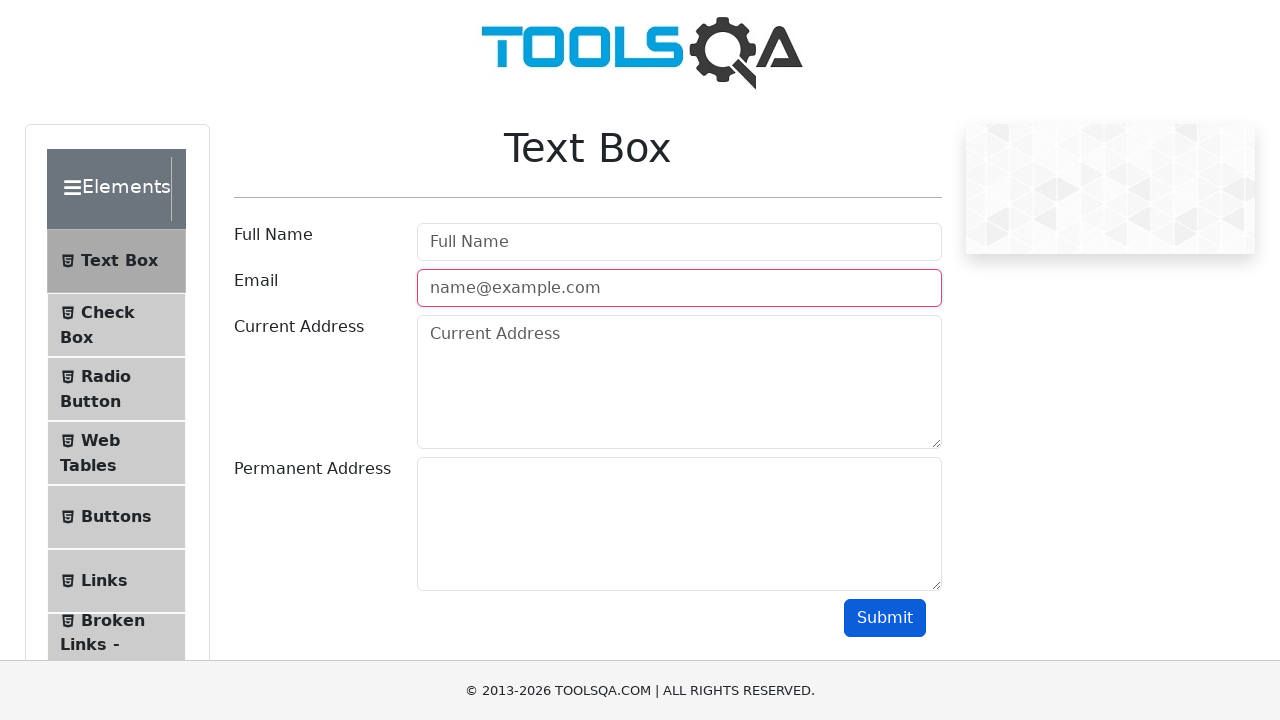

Filled email field with invalid email: 'test@' on #userEmail
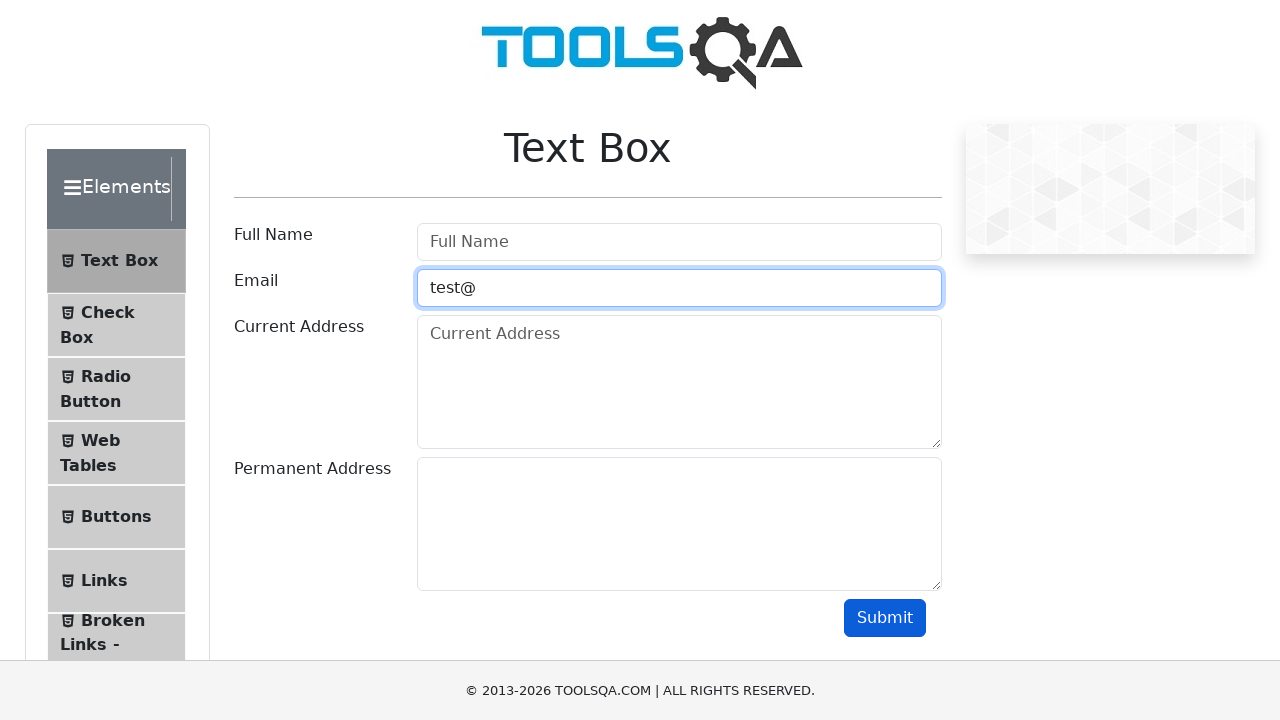

Clicked submit button with invalid email 'test@' at (885, 618) on #submit
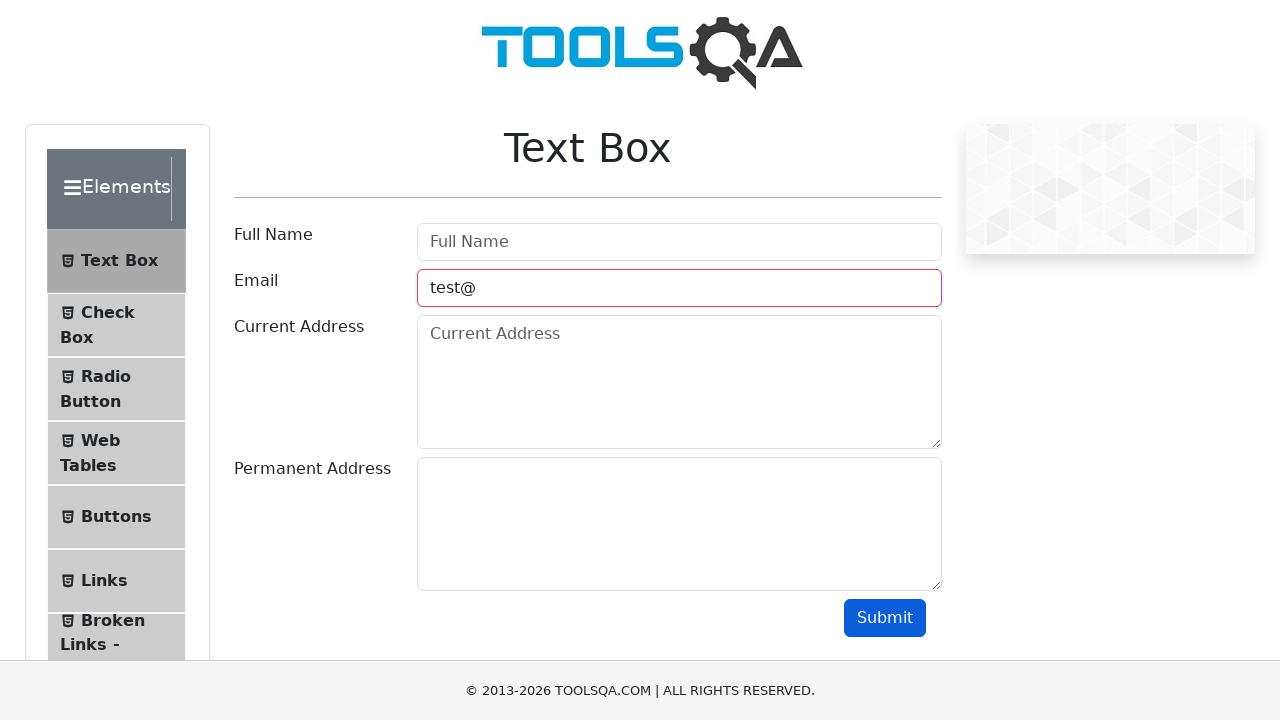

Cleared email field for next test iteration on #userEmail
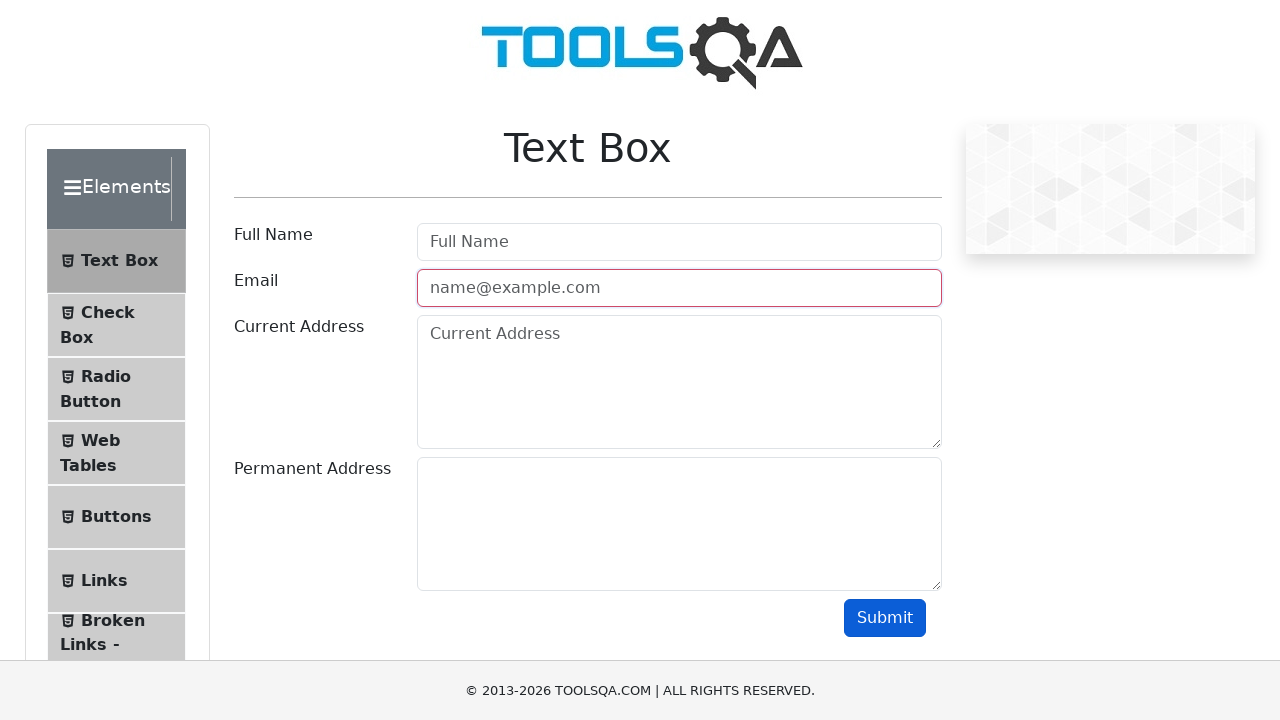

Filled email field with invalid email: '@domain.com' on #userEmail
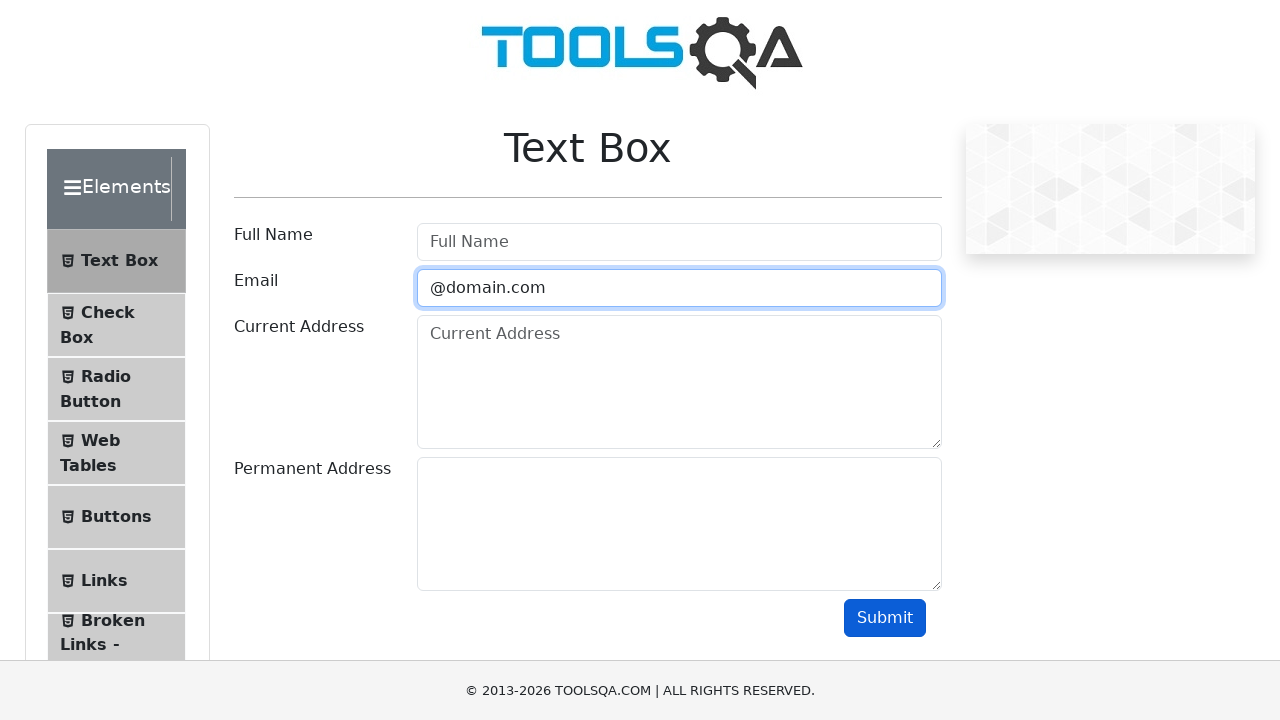

Clicked submit button with invalid email '@domain.com' at (885, 618) on #submit
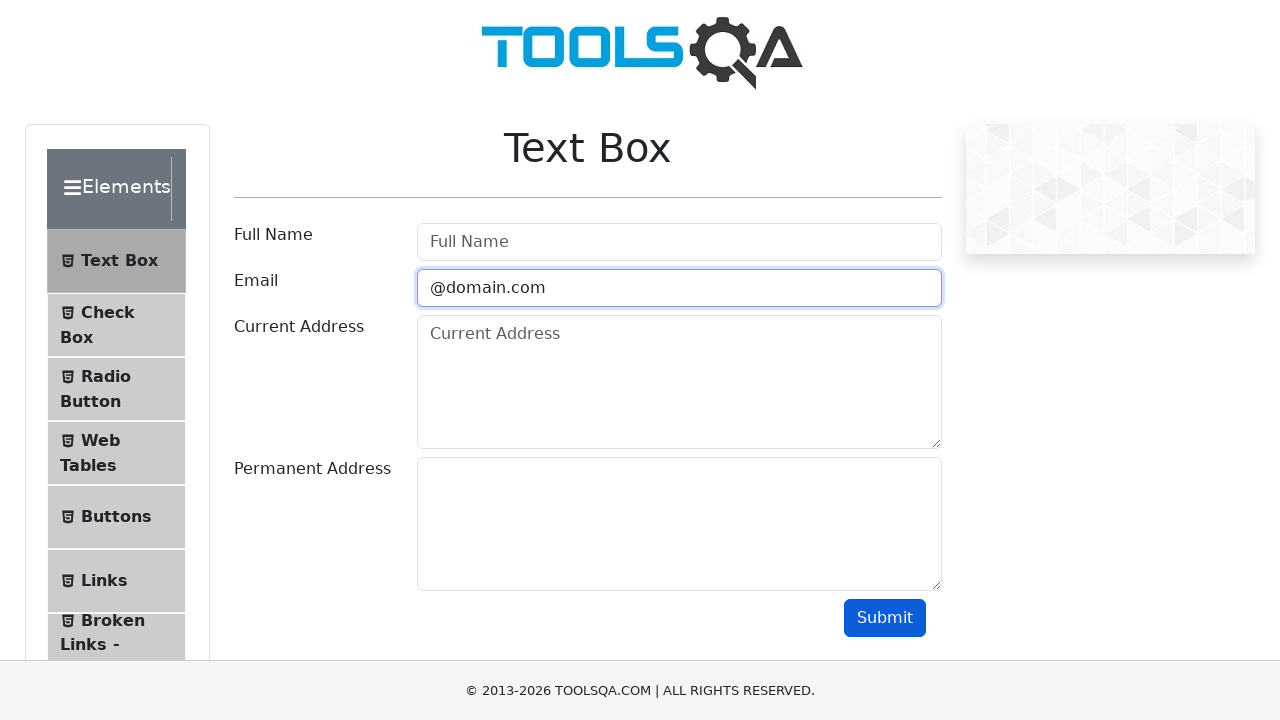

Cleared email field for next test iteration on #userEmail
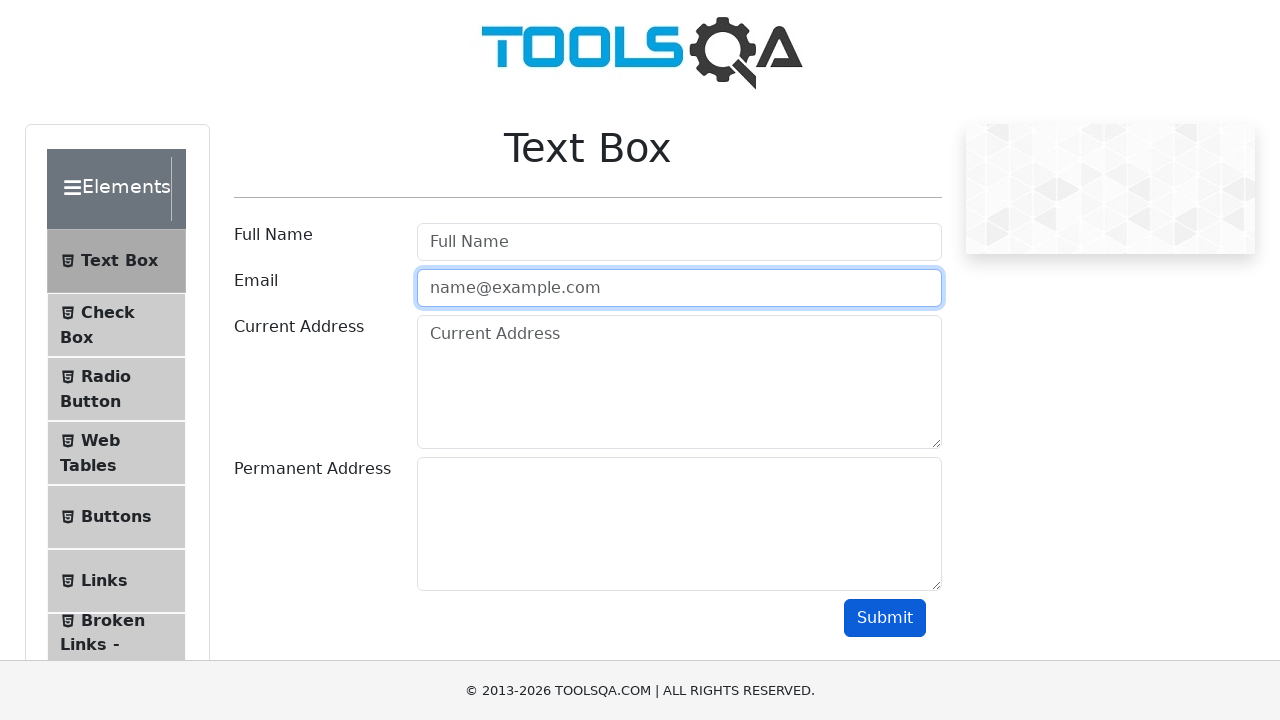

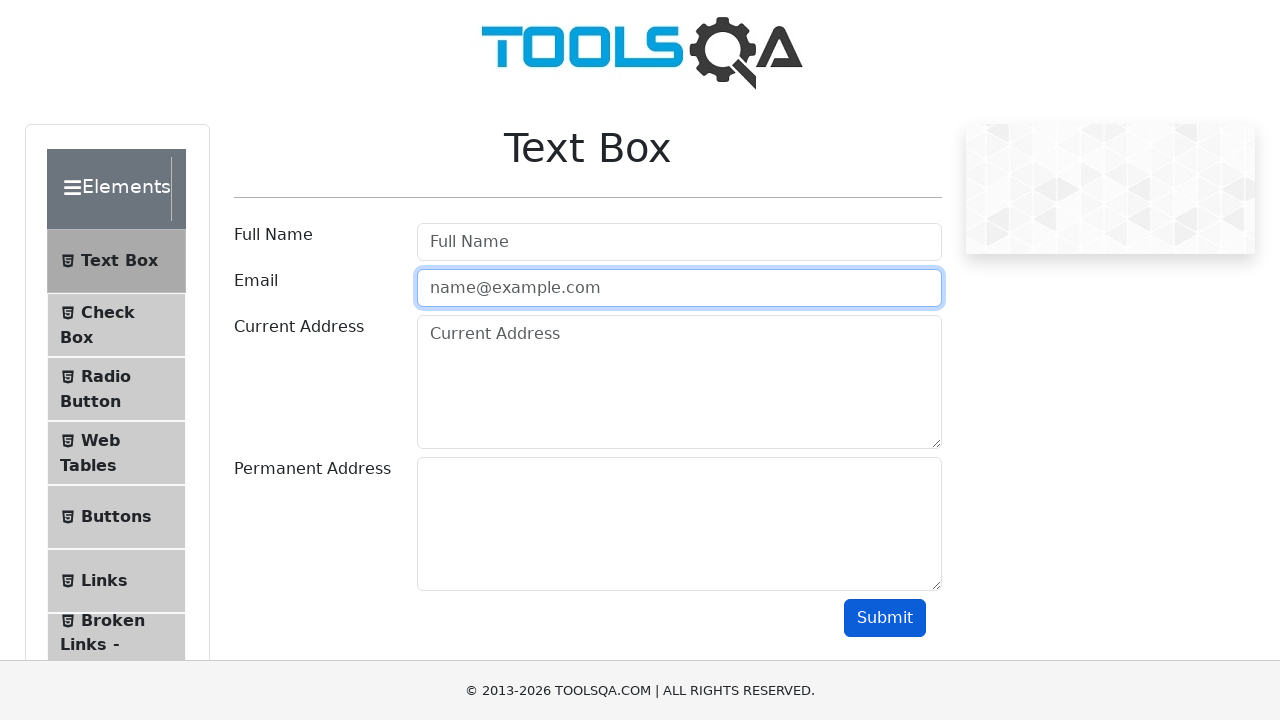